Tests footer internal links have valid href attributes

Starting URL: https://garrio.ai/alternatives/tidio

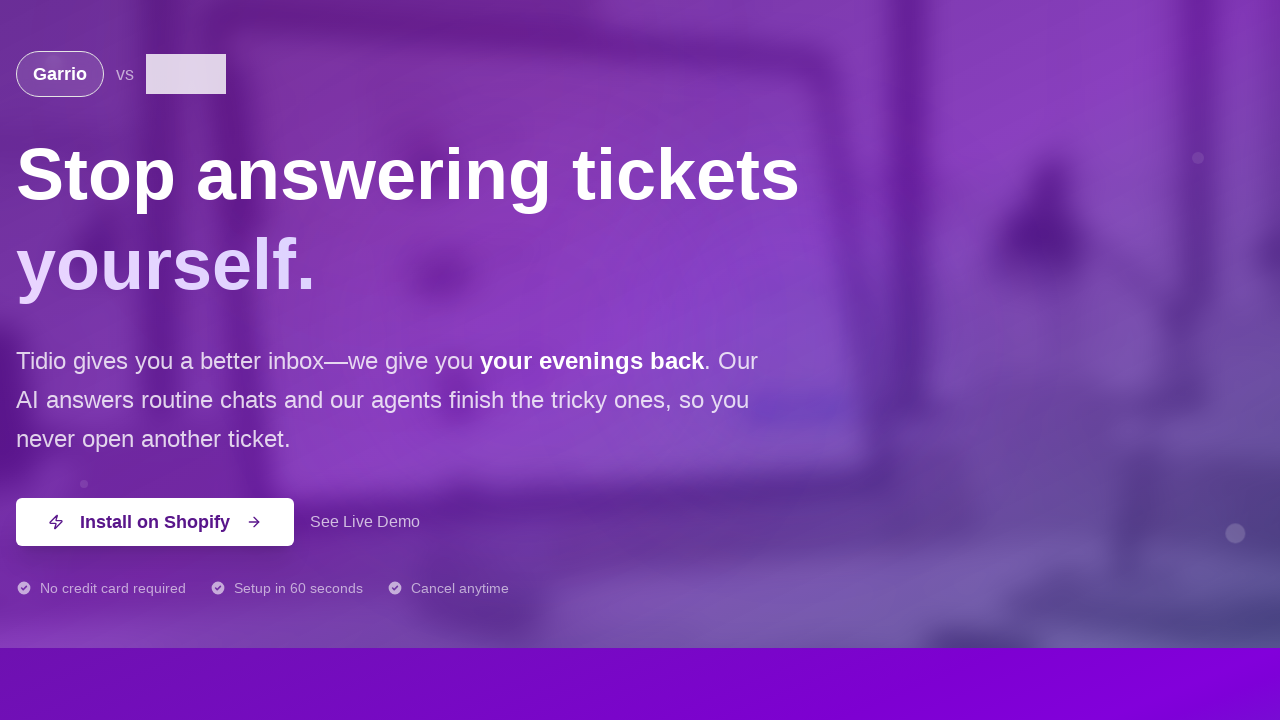

Located footer internal links with href starting with '/'
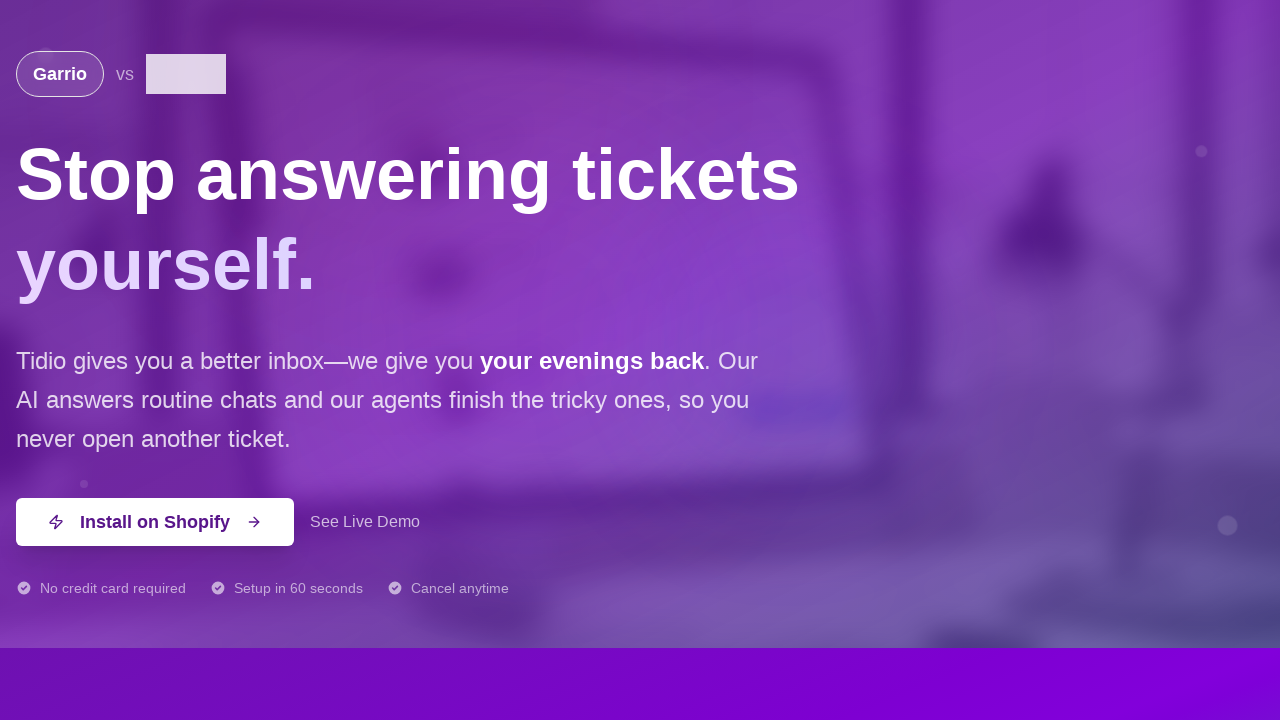

Found 8 footer internal links
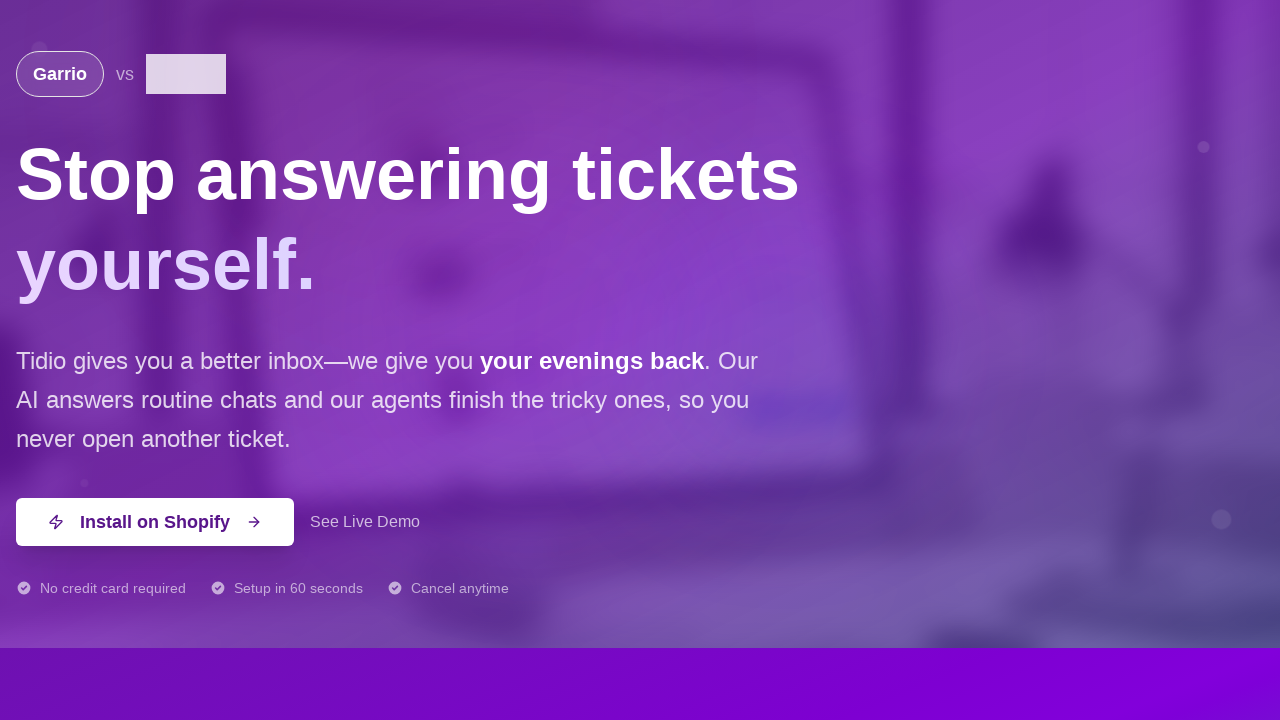

Retrieved href attribute from footer link 1: '/get'
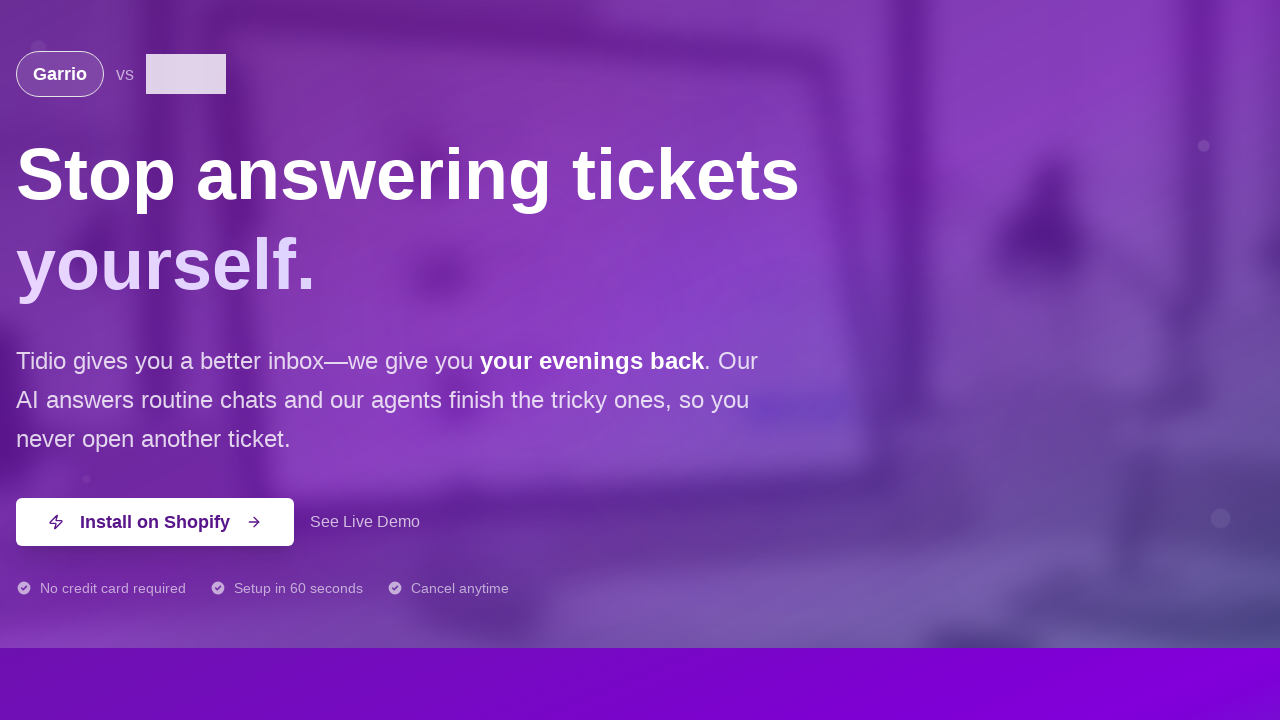

Verified footer link 1 has valid href attribute '/get'
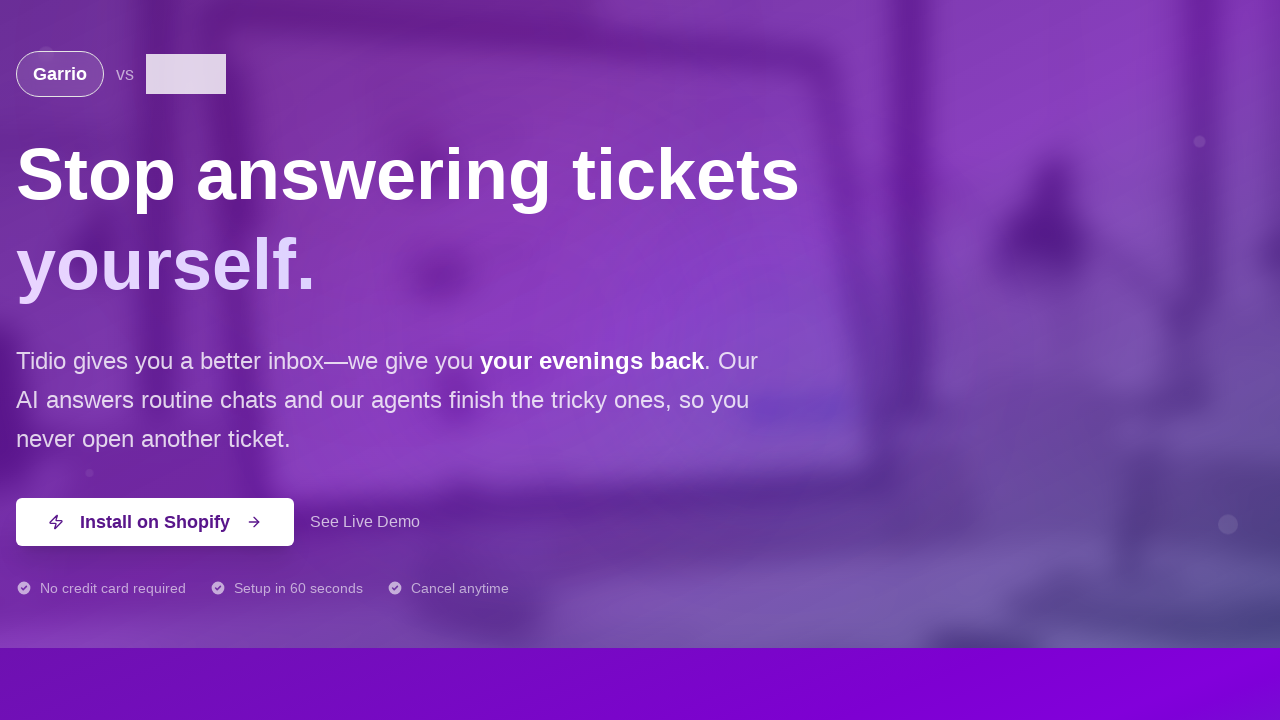

Retrieved href attribute from footer link 2: '/blog'
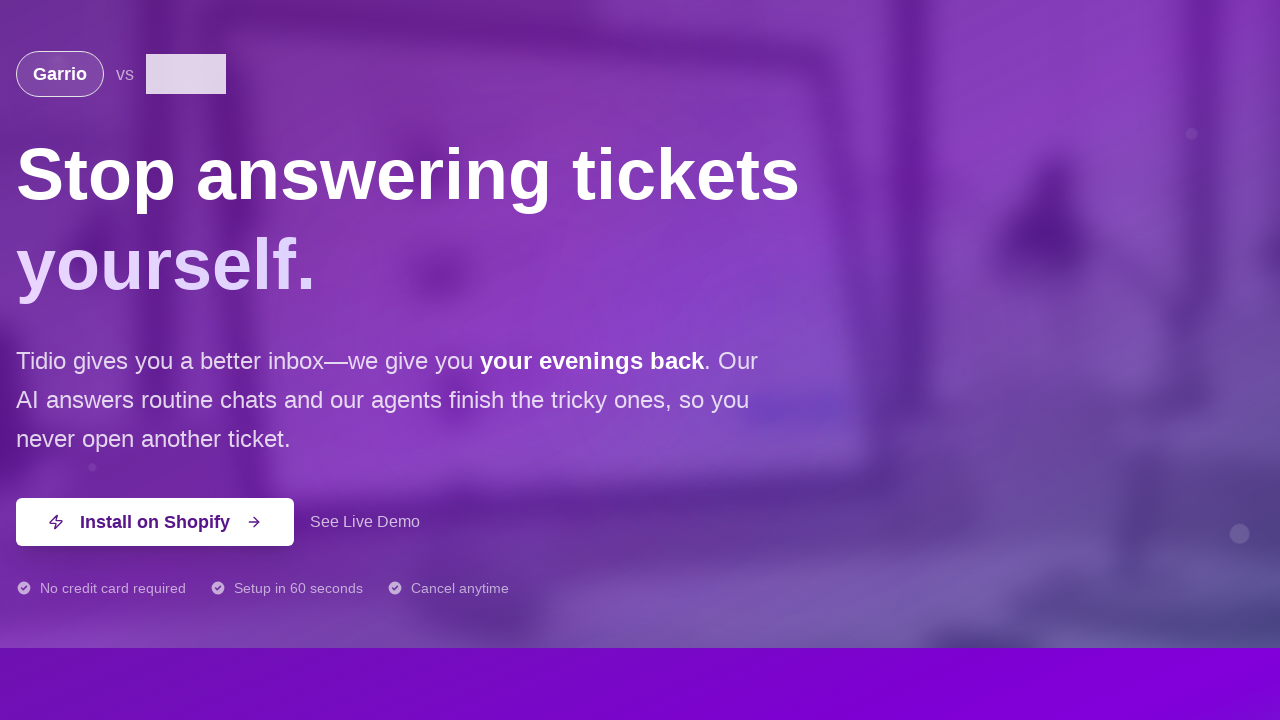

Verified footer link 2 has valid href attribute '/blog'
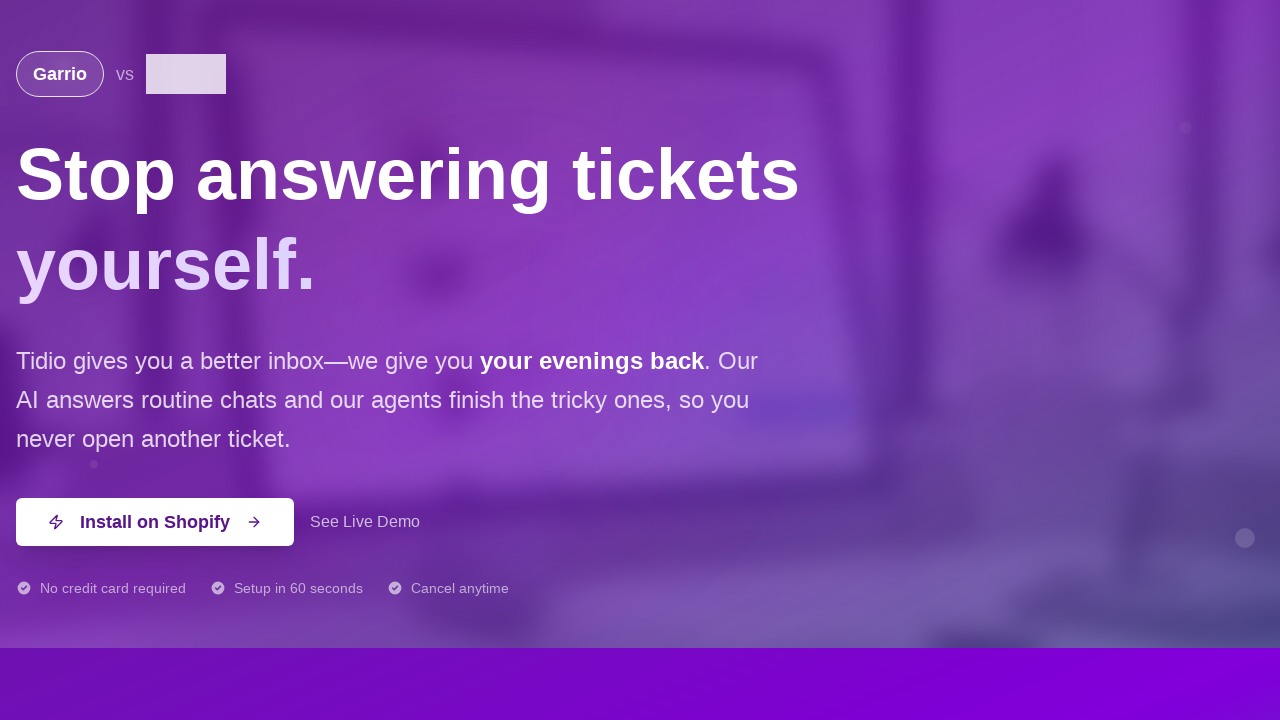

Retrieved href attribute from footer link 3: '/about'
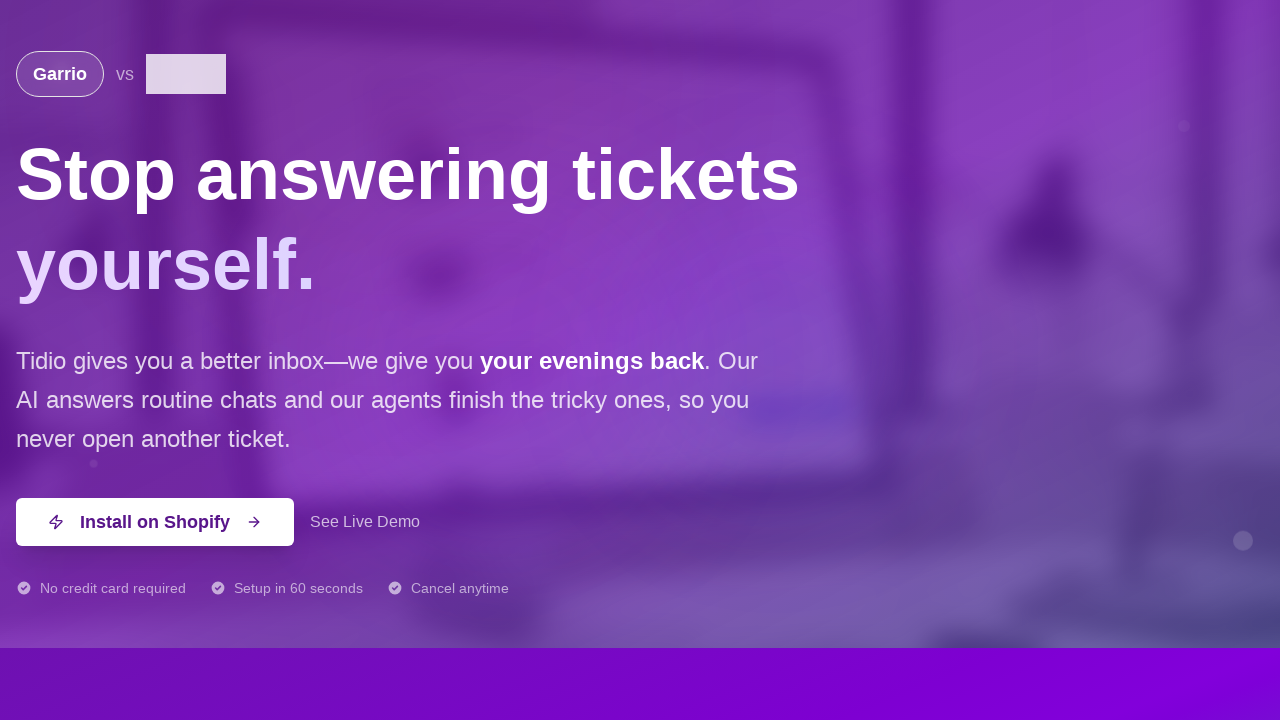

Verified footer link 3 has valid href attribute '/about'
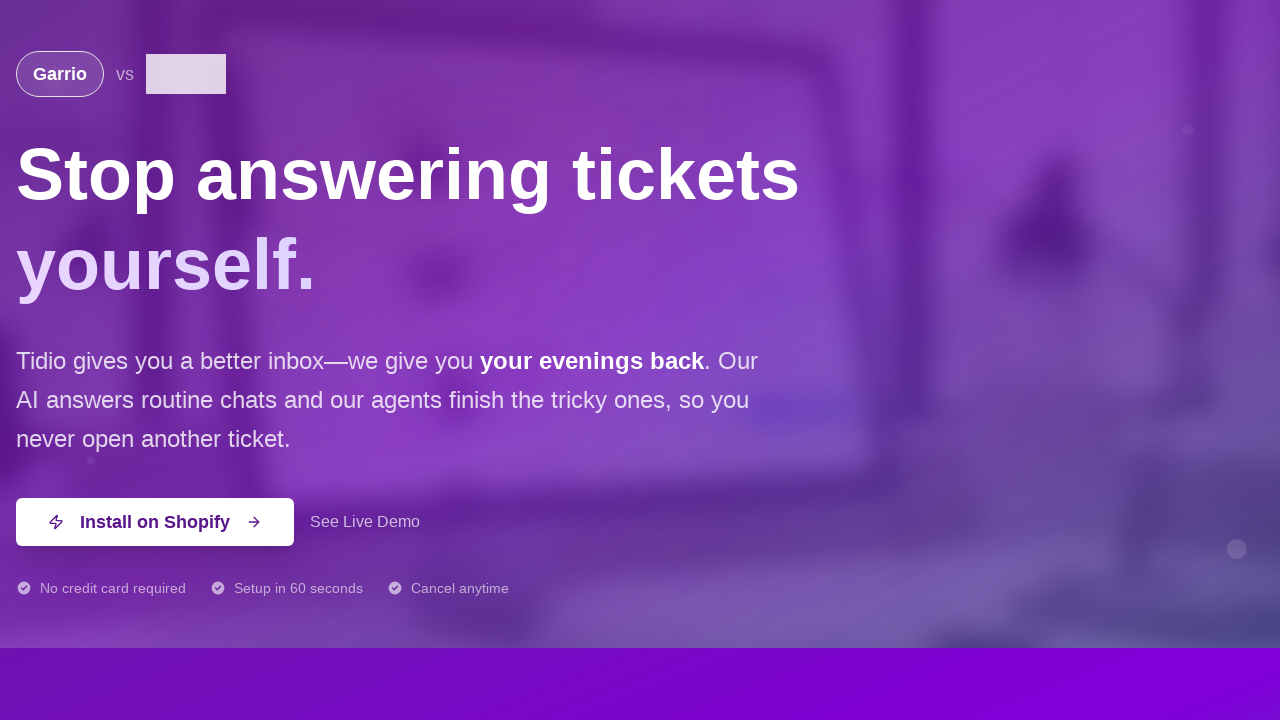

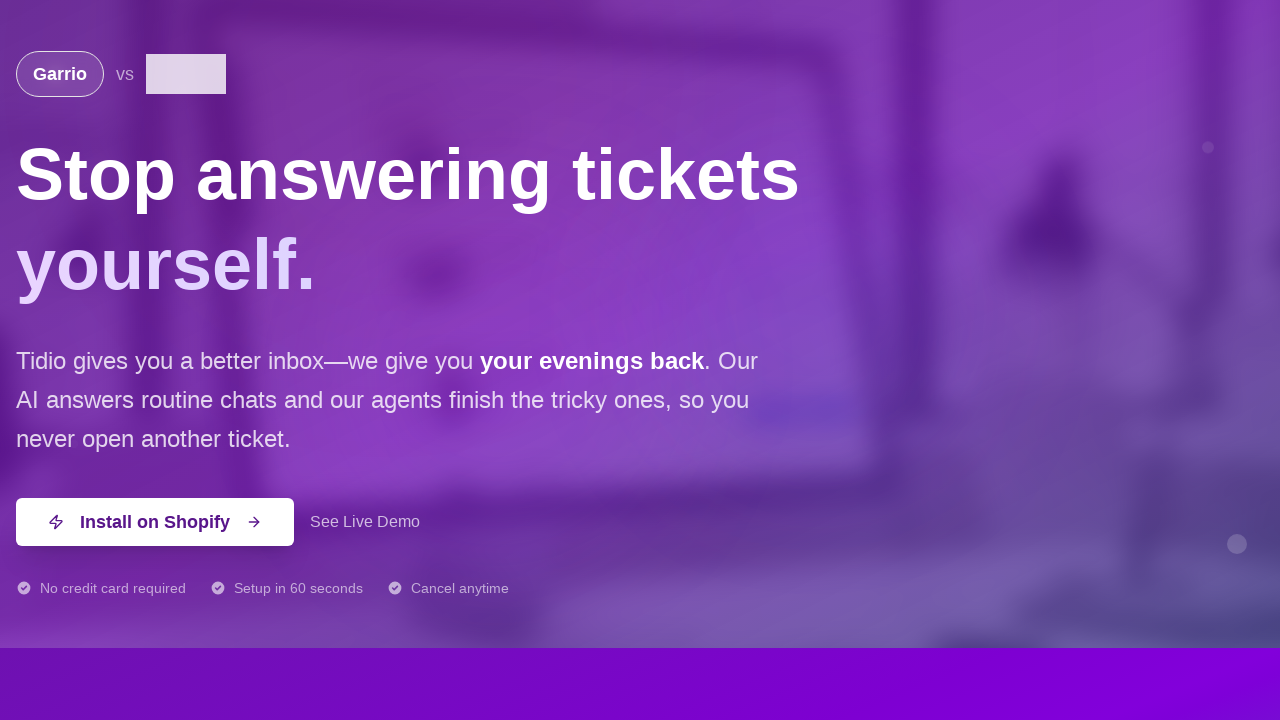